Tests moving mouse by offset from an element's center position

Starting URL: https://www.selenium.dev/selenium/web/mouse_interaction.html

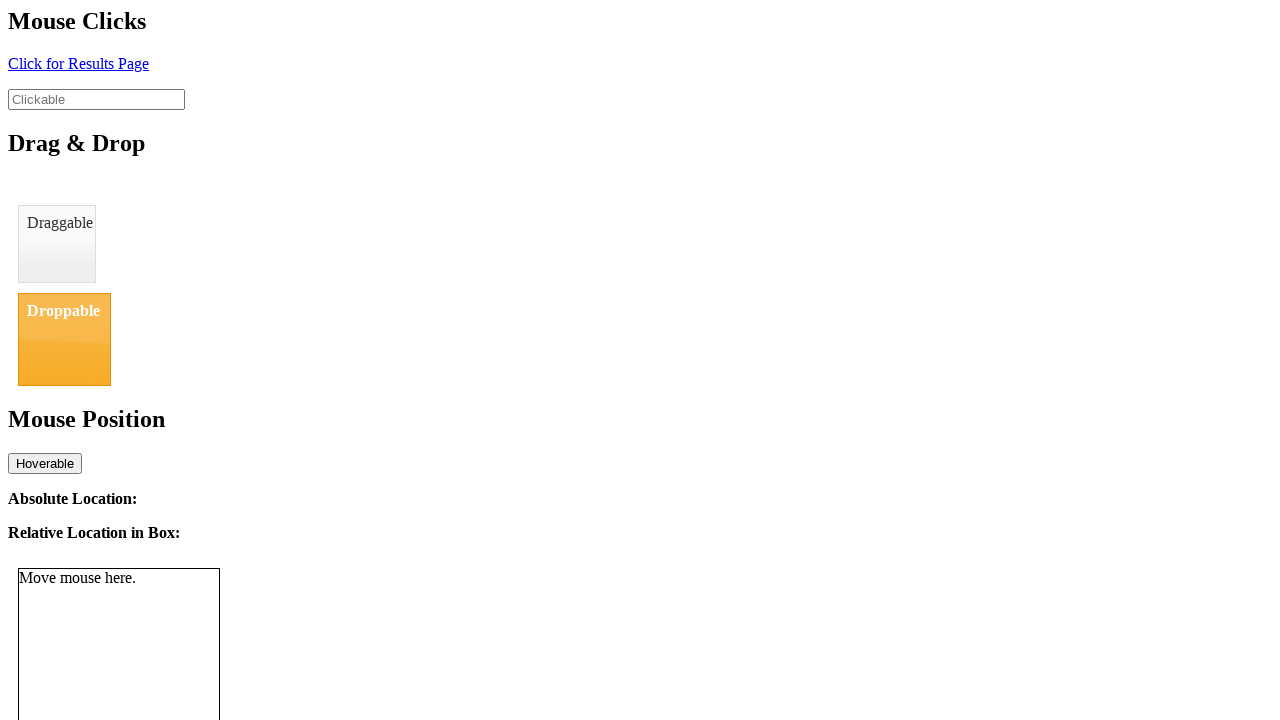

Located the mouse tracker element
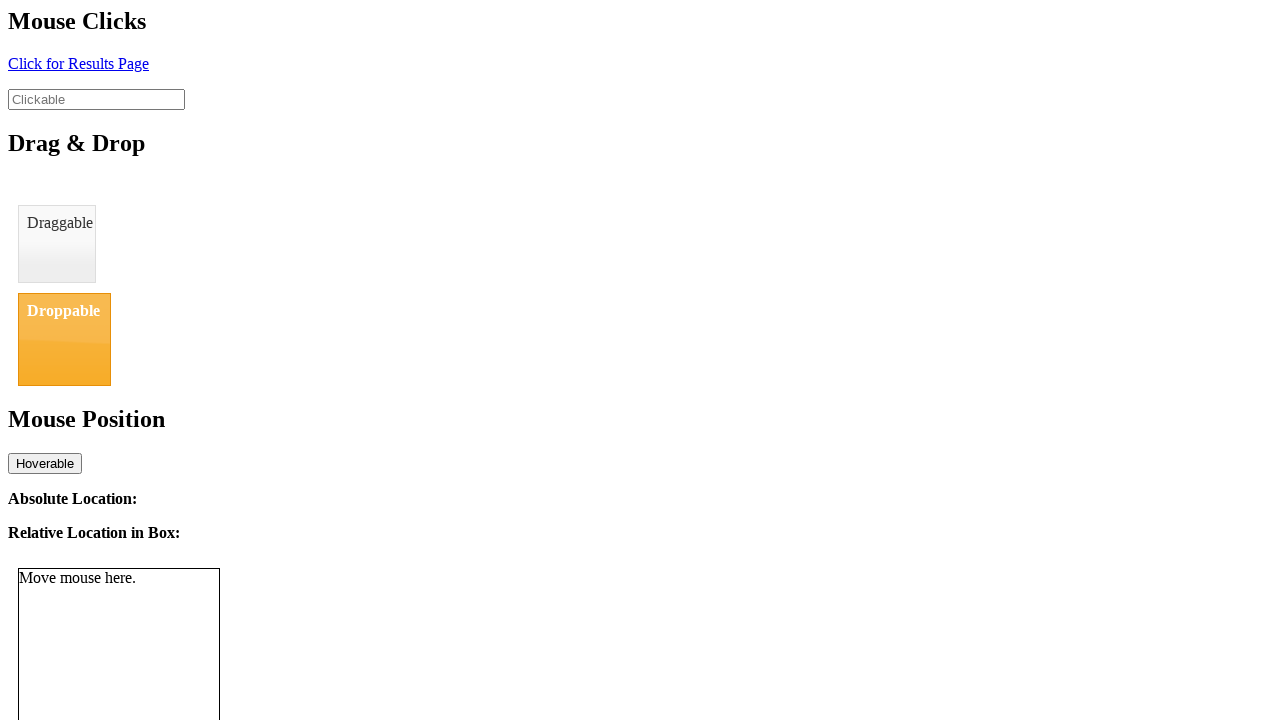

Retrieved bounding box of the tracker element
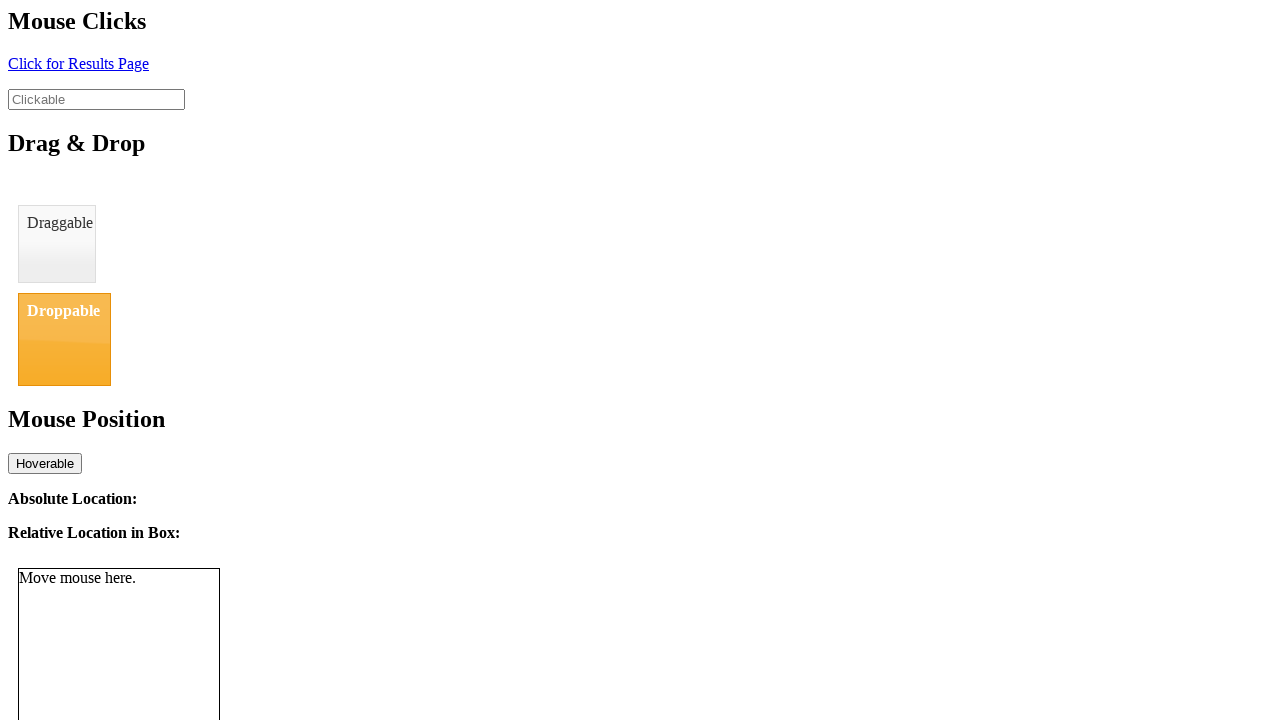

Moved mouse by offset (8, 0) from element center position at (127, 669)
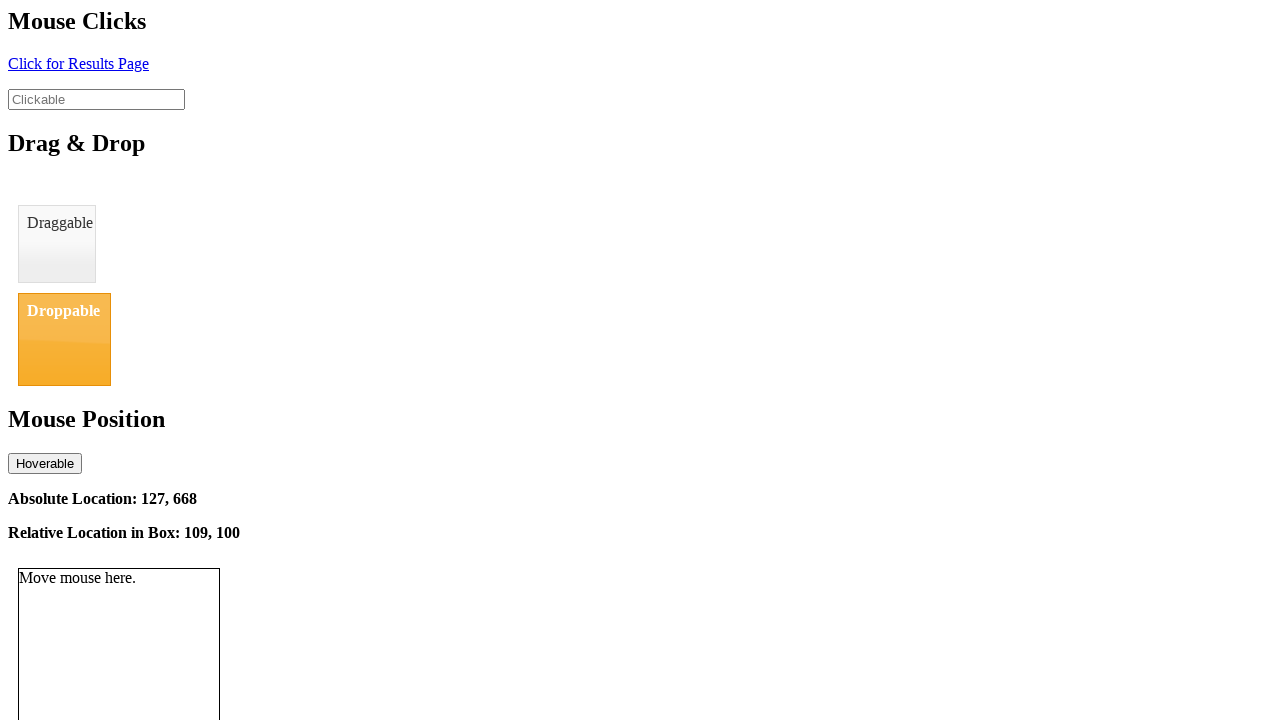

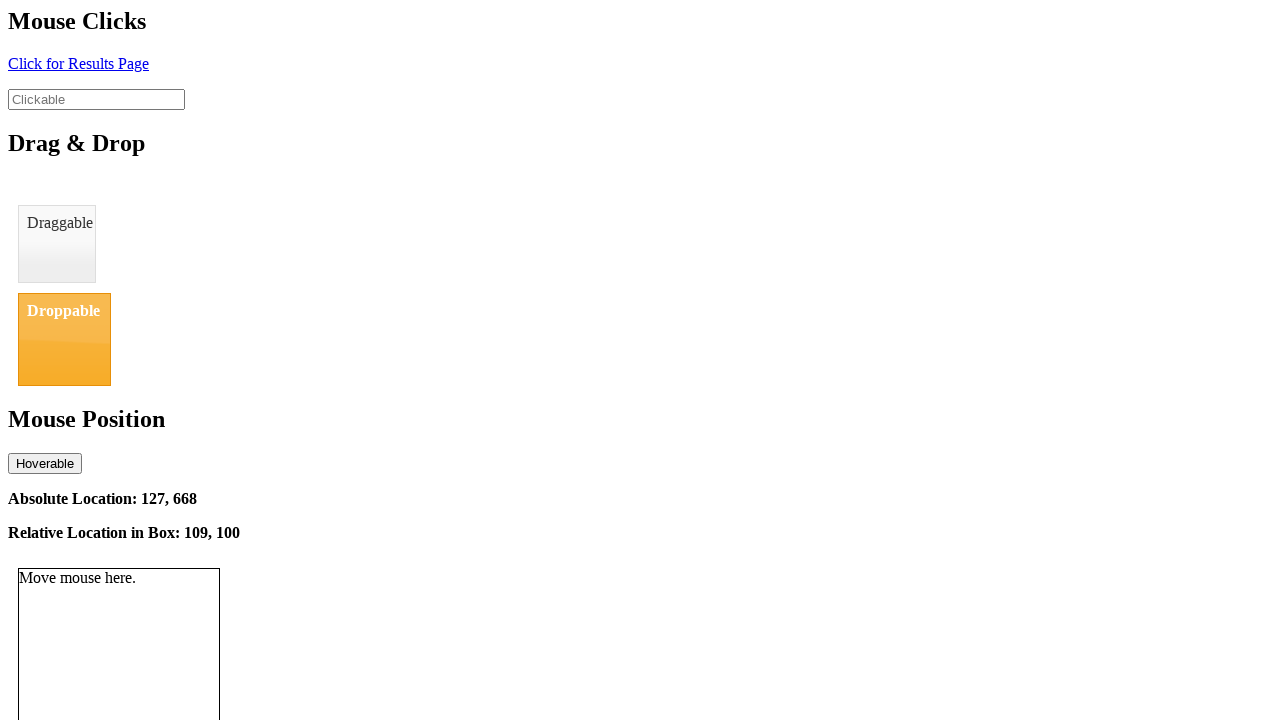